Tests dropdown selection functionality by navigating to the dropdown page and selecting various options from different dropdown elements using different selection methods (by visible text and by value).

Starting URL: https://letcode.in/test

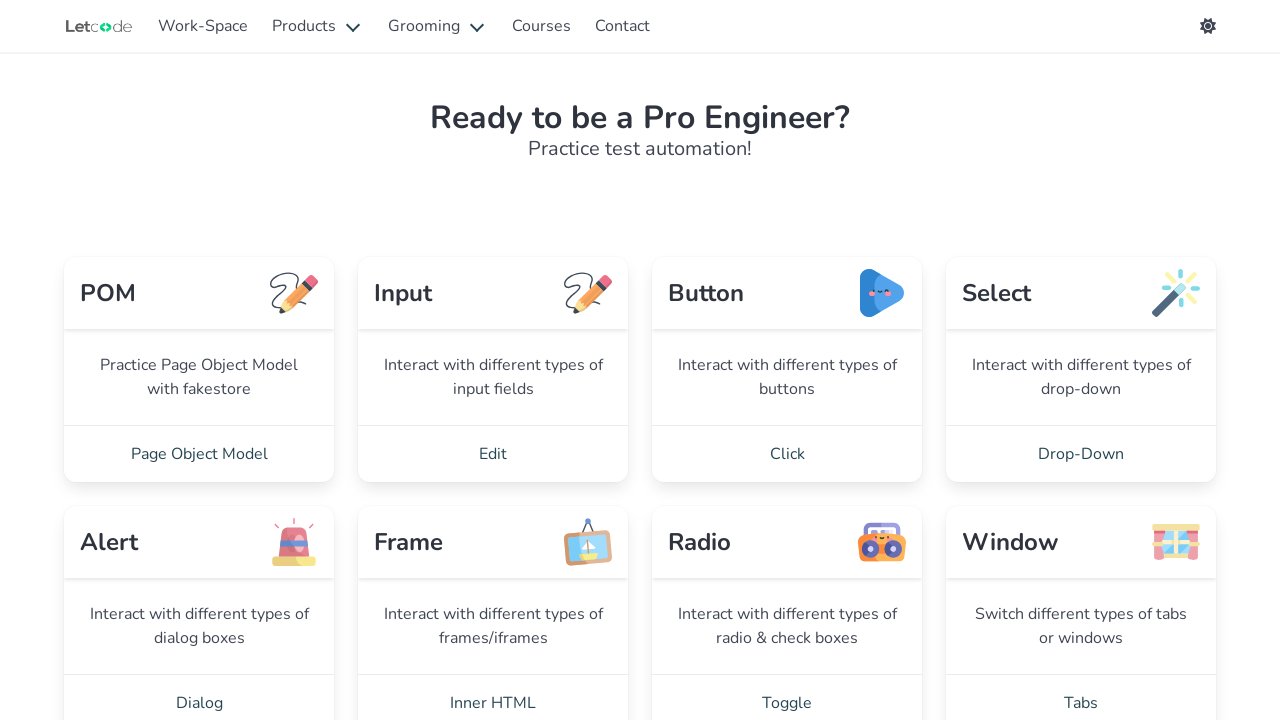

Clicked on Drop-Down link to navigate to dropdown page at (1081, 454) on xpath=//a[normalize-space()='Drop-Down']
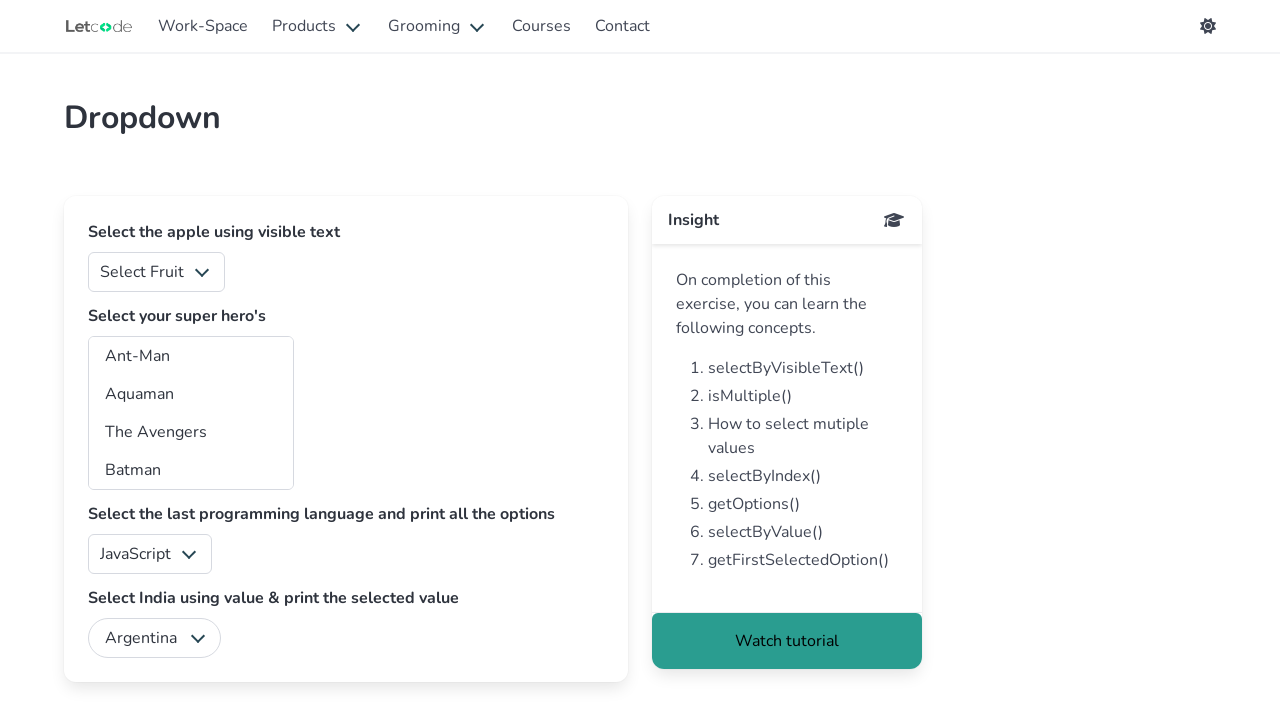

Dropdown page loaded, fruits dropdown selector appeared
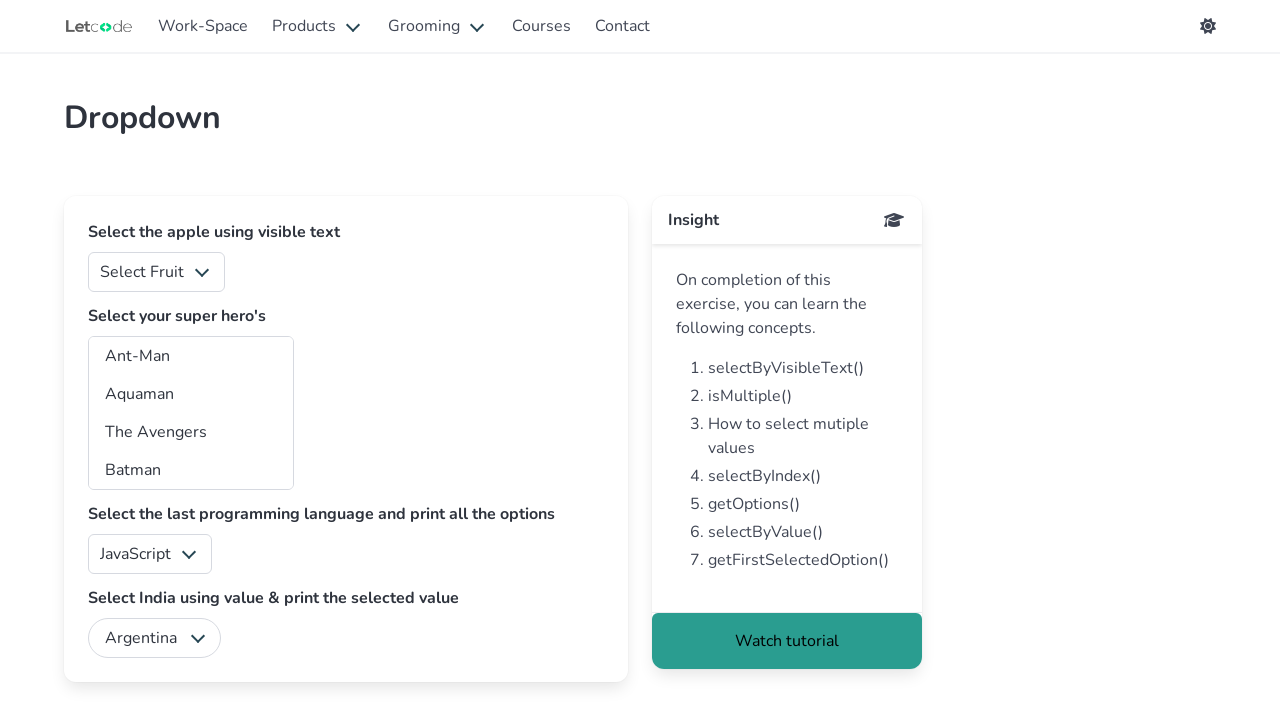

Selected 'Orange' from fruits dropdown on #fruits
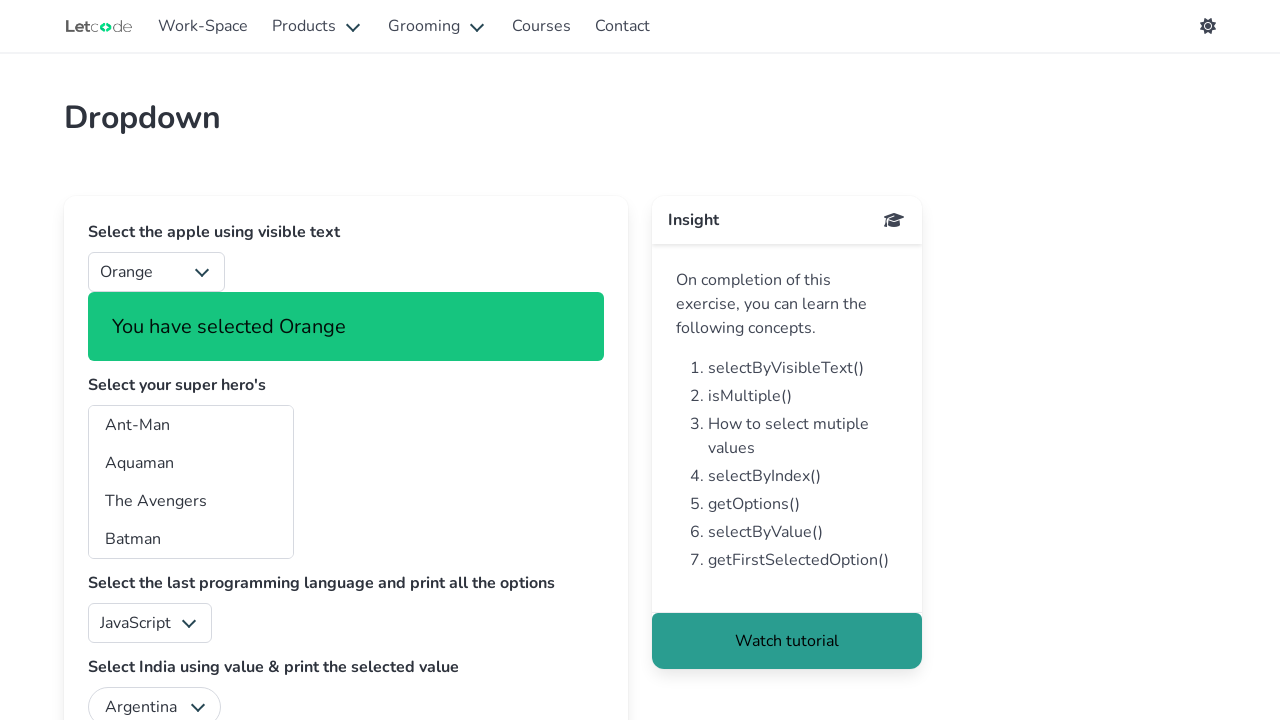

Selected 'Captain America' from superheros dropdown on #superheros
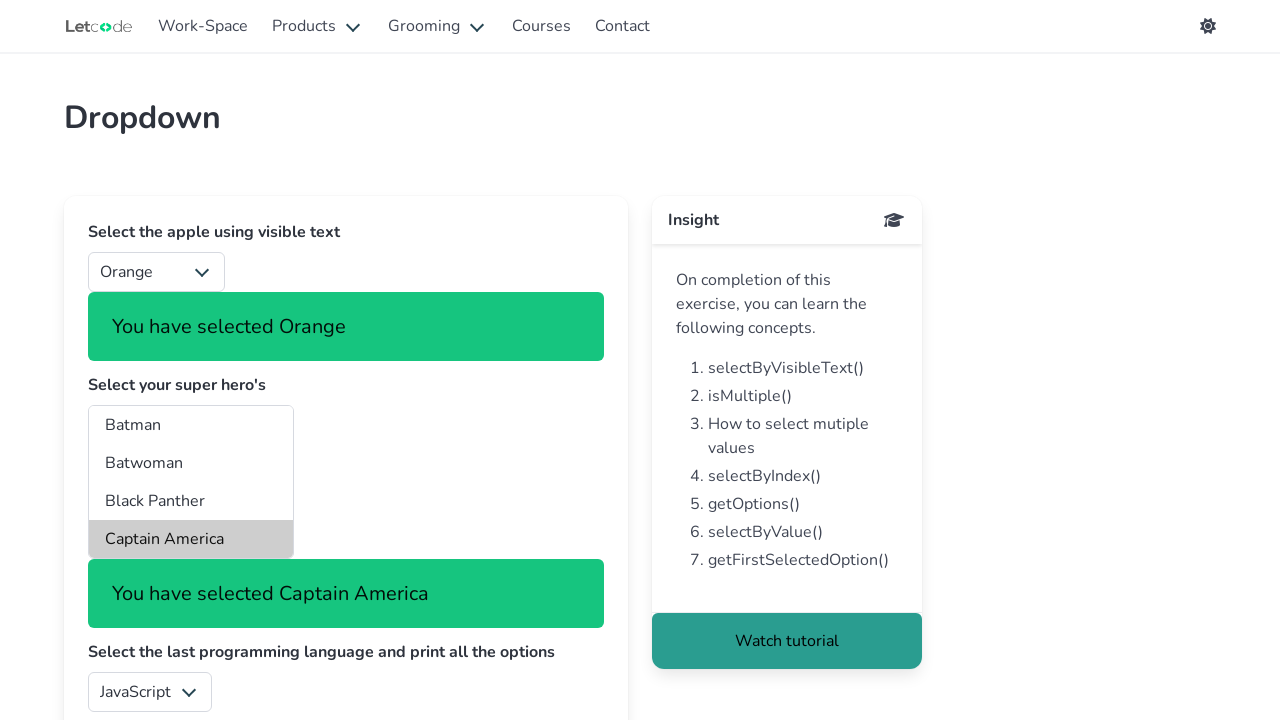

Selected 'sharp' (C#) from language dropdown by value on #lang
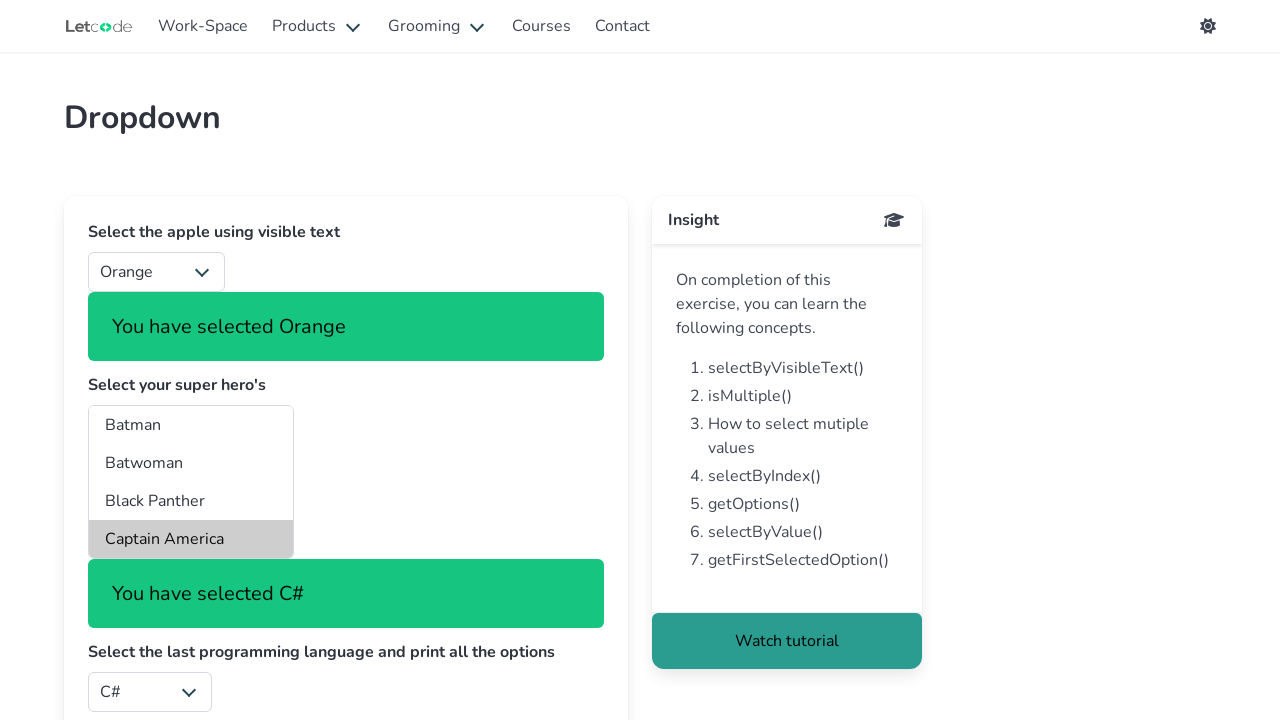

Selected 'India' from country dropdown on #country
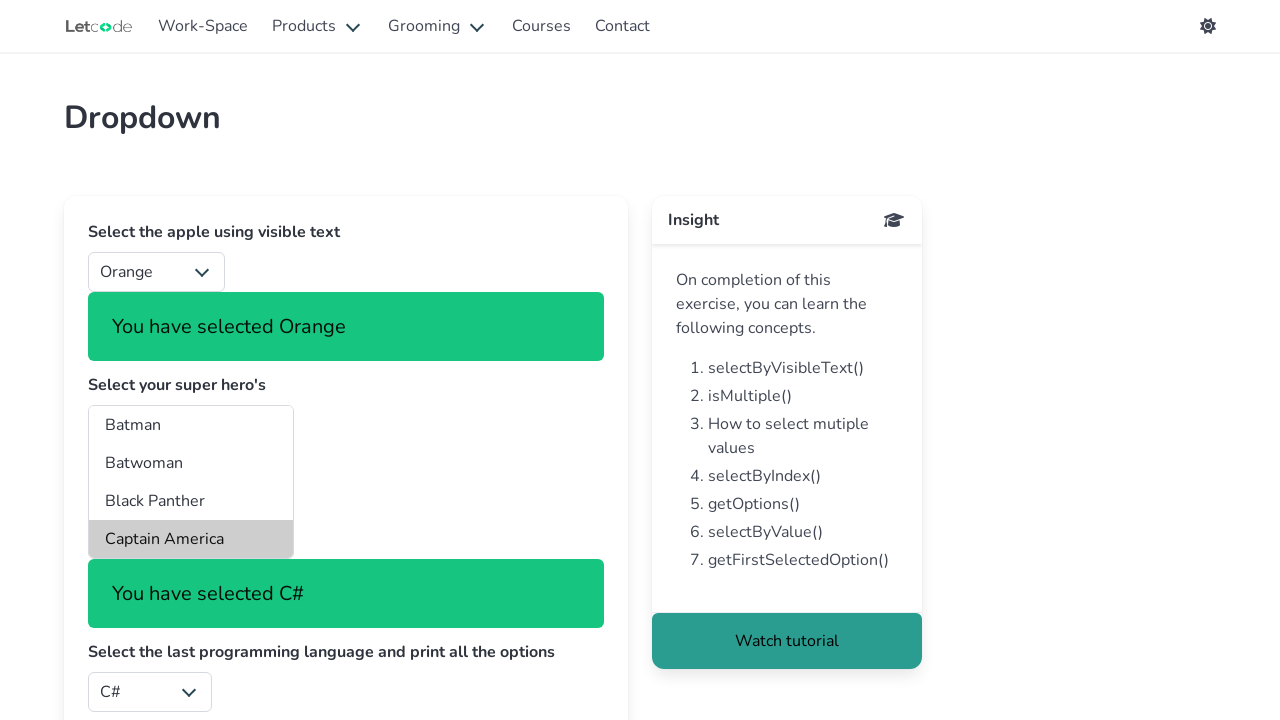

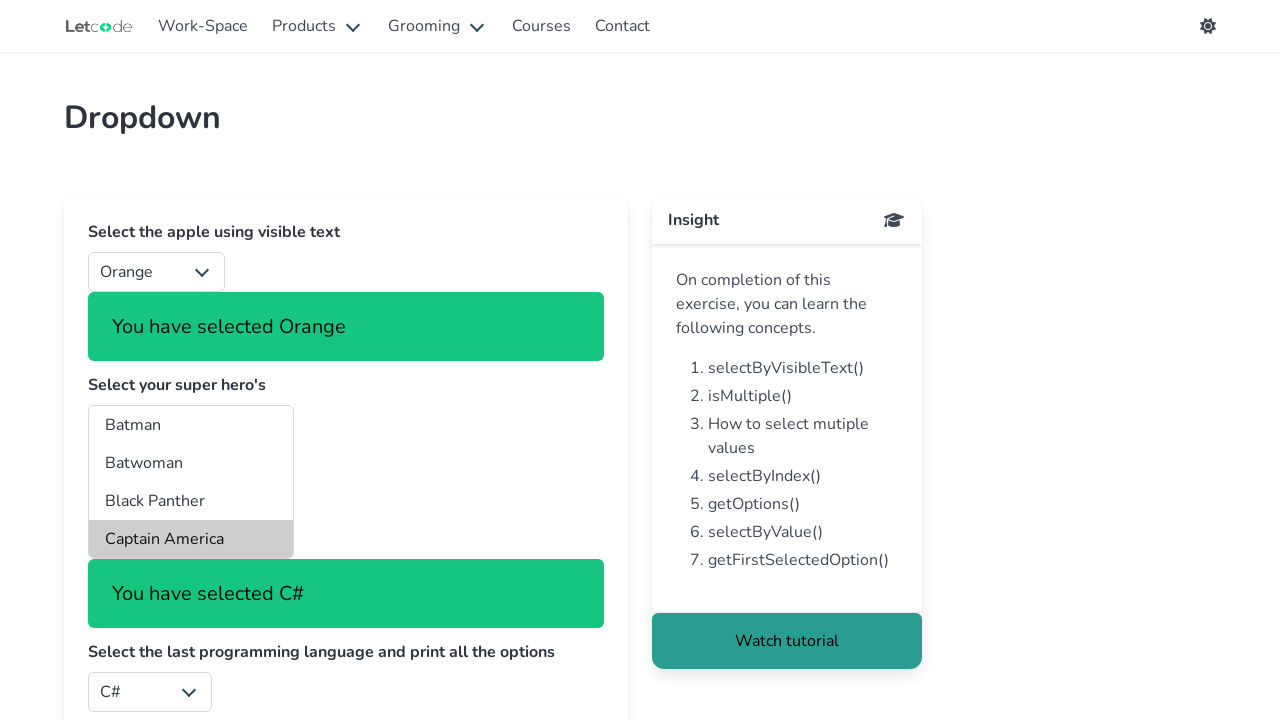